Tests filling out a sign-up form on a training page that uses dynamic element attributes, practicing XPath selectors with partial class matching and sibling navigation.

Starting URL: https://v1.training-support.net/selenium/dynamic-attributes

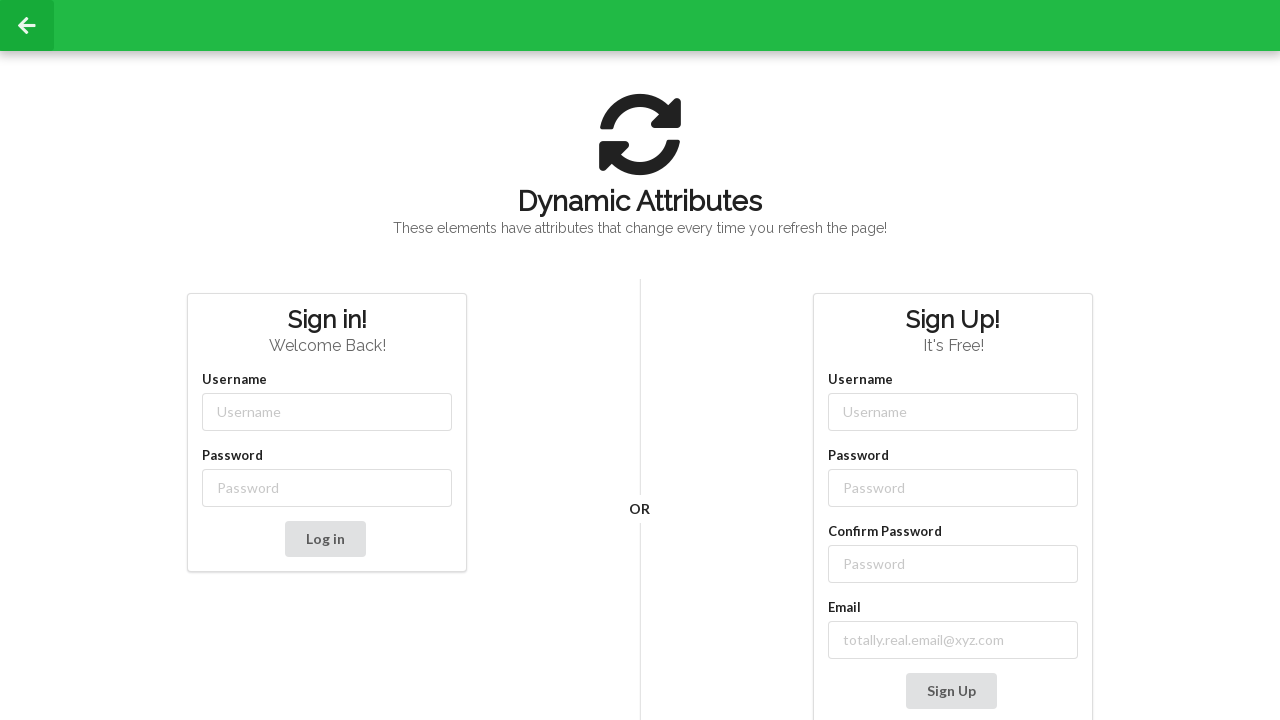

Filled username field with 'NewUser' using partial class match on input[class*='-username']
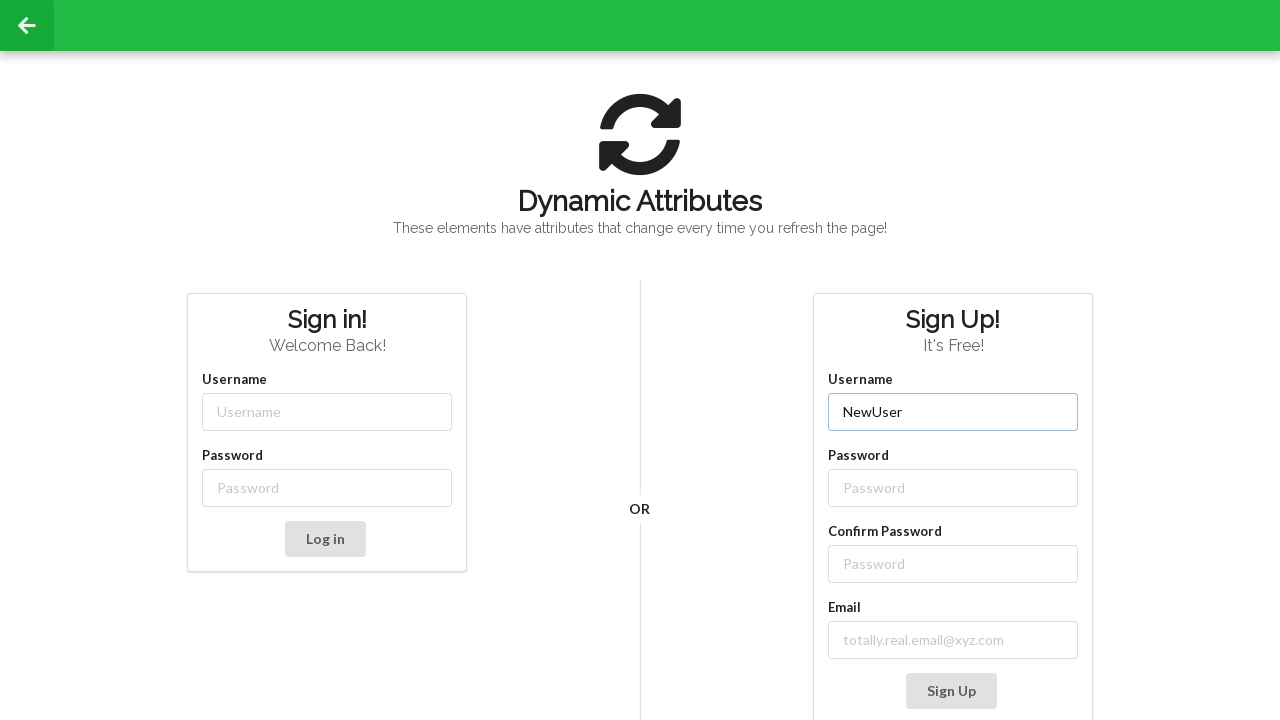

Filled password field with 'Password' using partial class match on input[class*='-password']
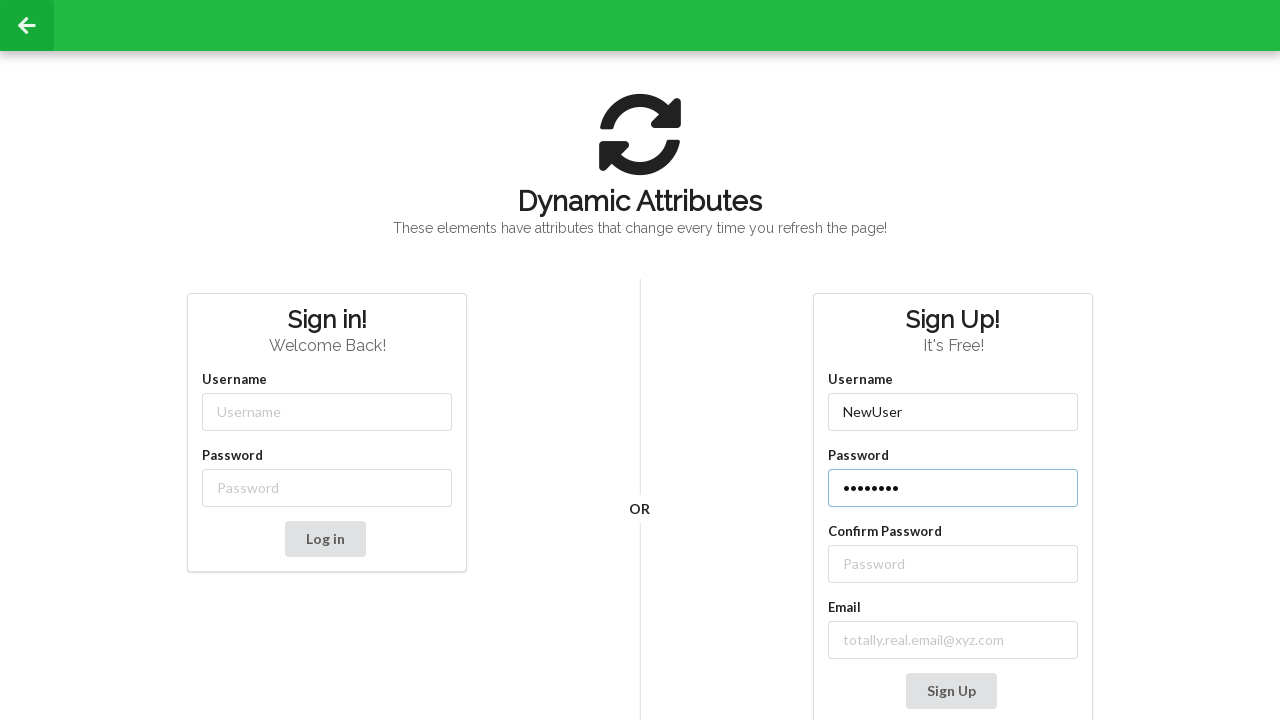

Filled confirm password field with 'Password' using XPath sibling navigation on //label[text()='Confirm Password']/following-sibling::input
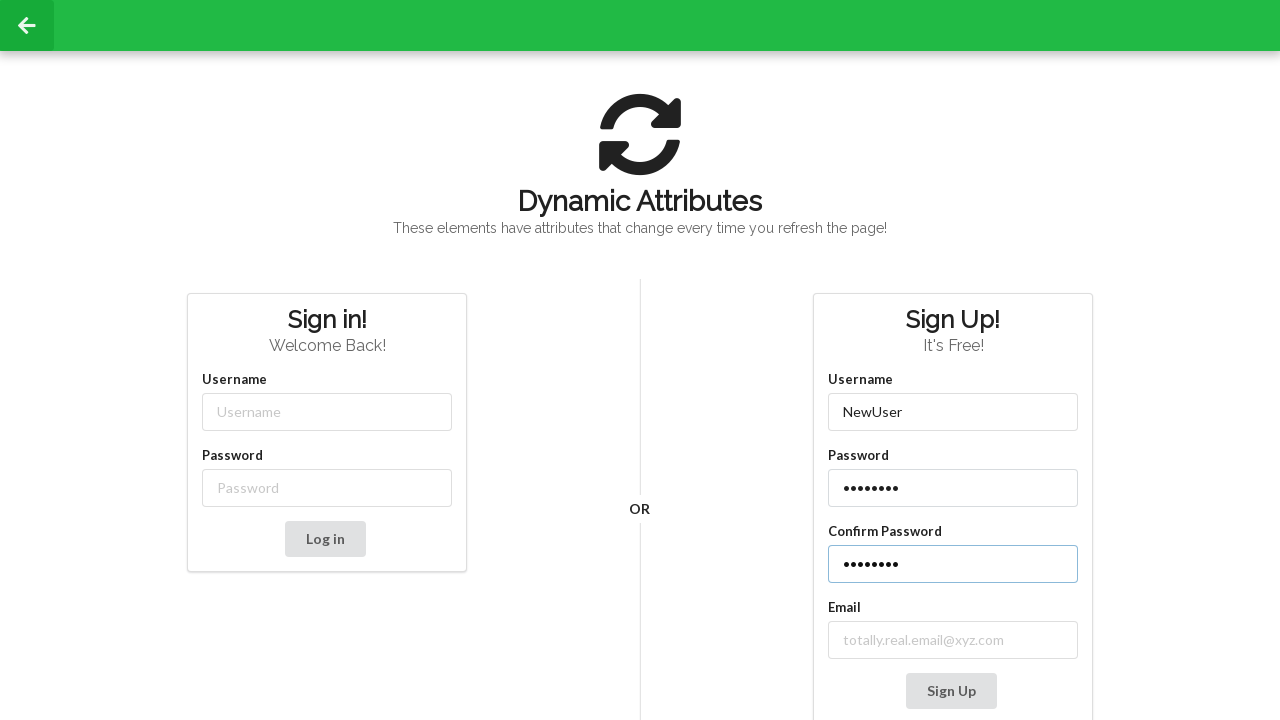

Filled email field with 'real_email@xyz.com' using XPath with text contains and sibling navigation on //label[contains(text(), 'mail')]/following-sibling::input
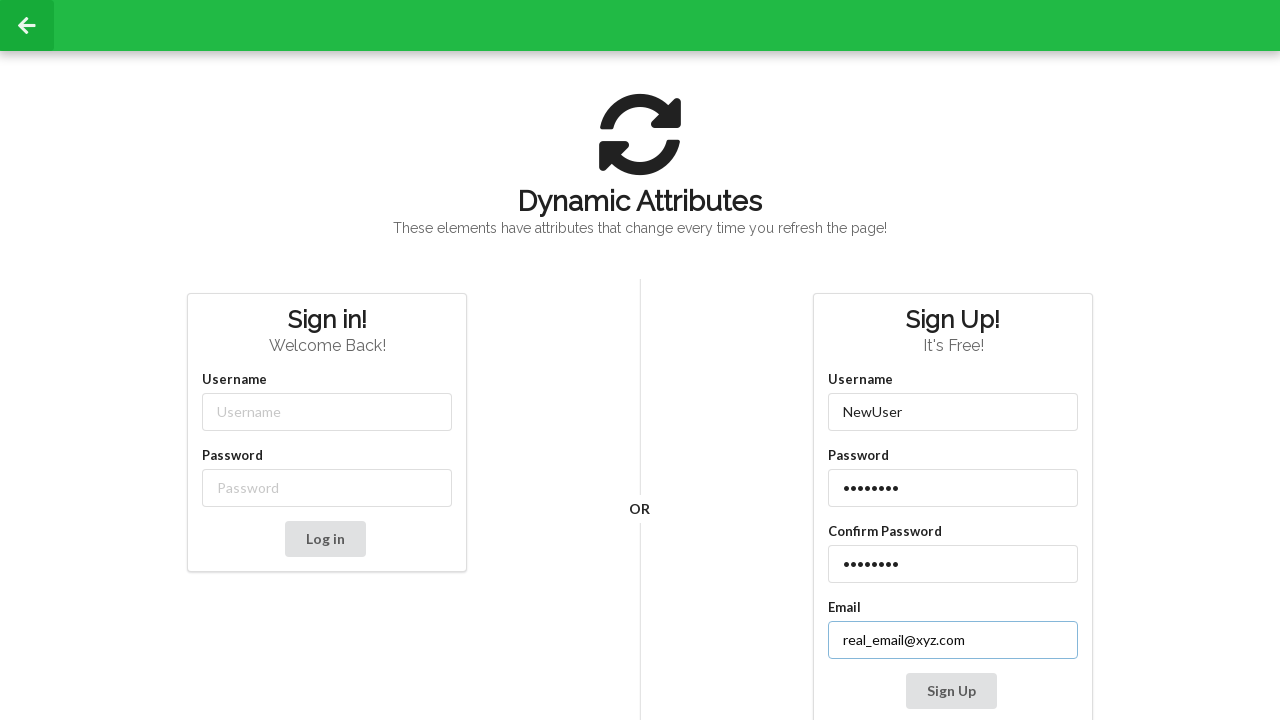

Clicked Sign Up button at (951, 691) on xpath=//button[contains(text(), 'Sign Up')]
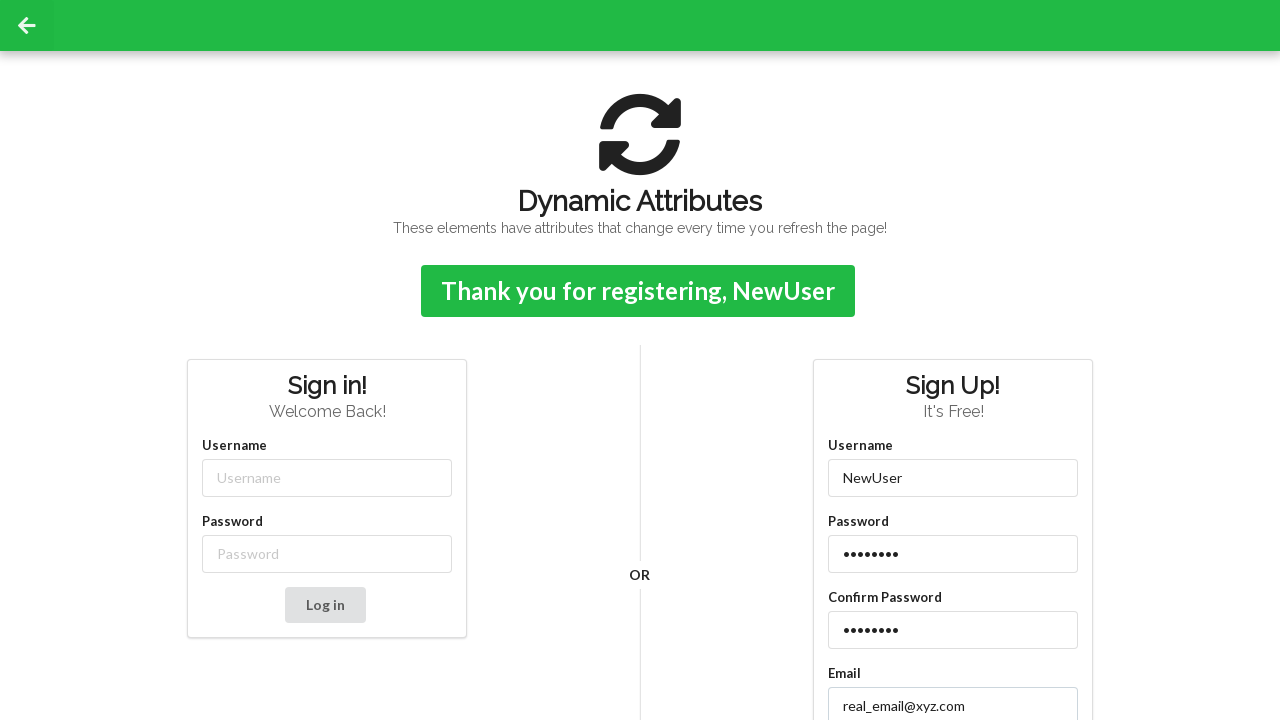

Sign-up confirmation message appeared
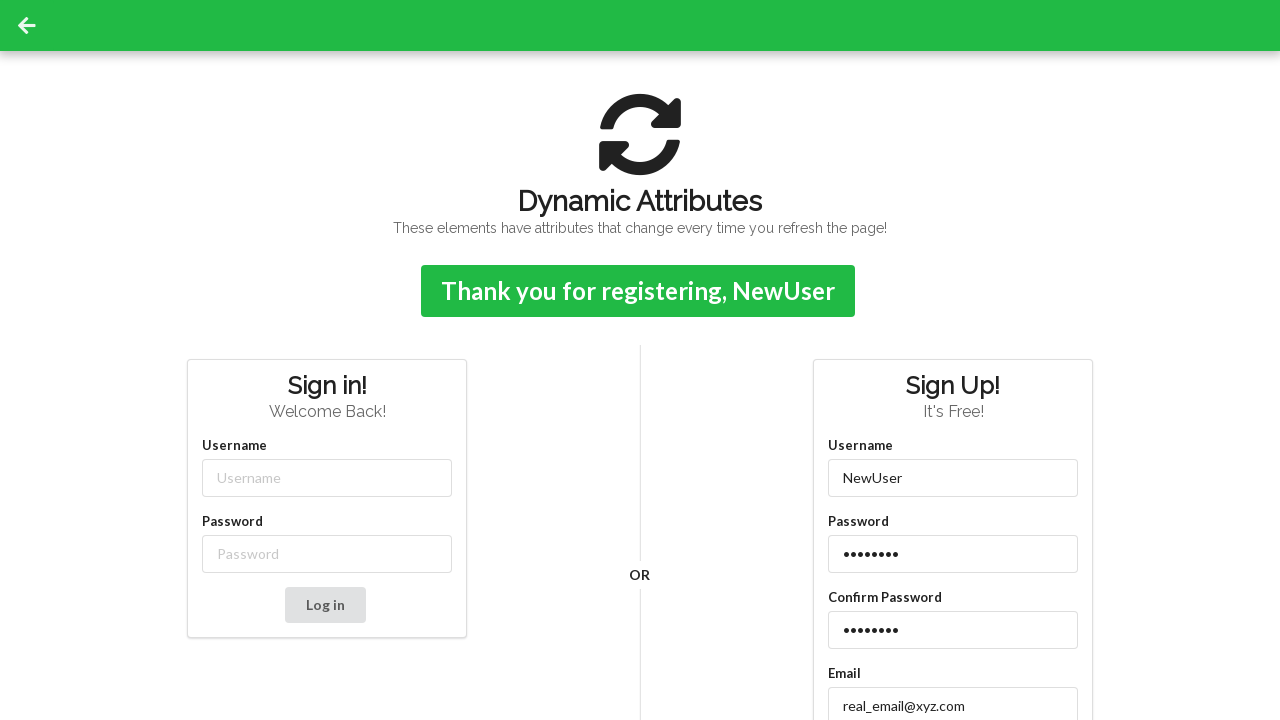

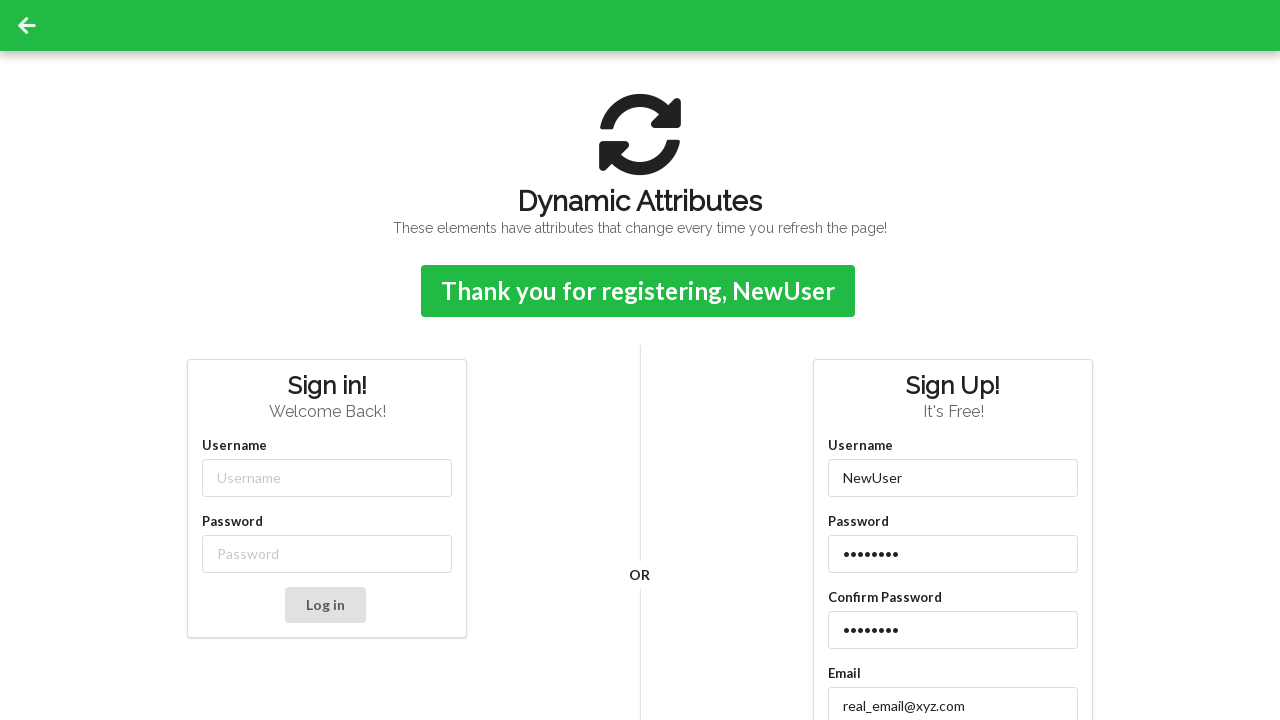